Clicks the UITAP logo in the navbar and verifies navigation to the main page

Starting URL: http://www.uitestingplayground.com/clientdelay

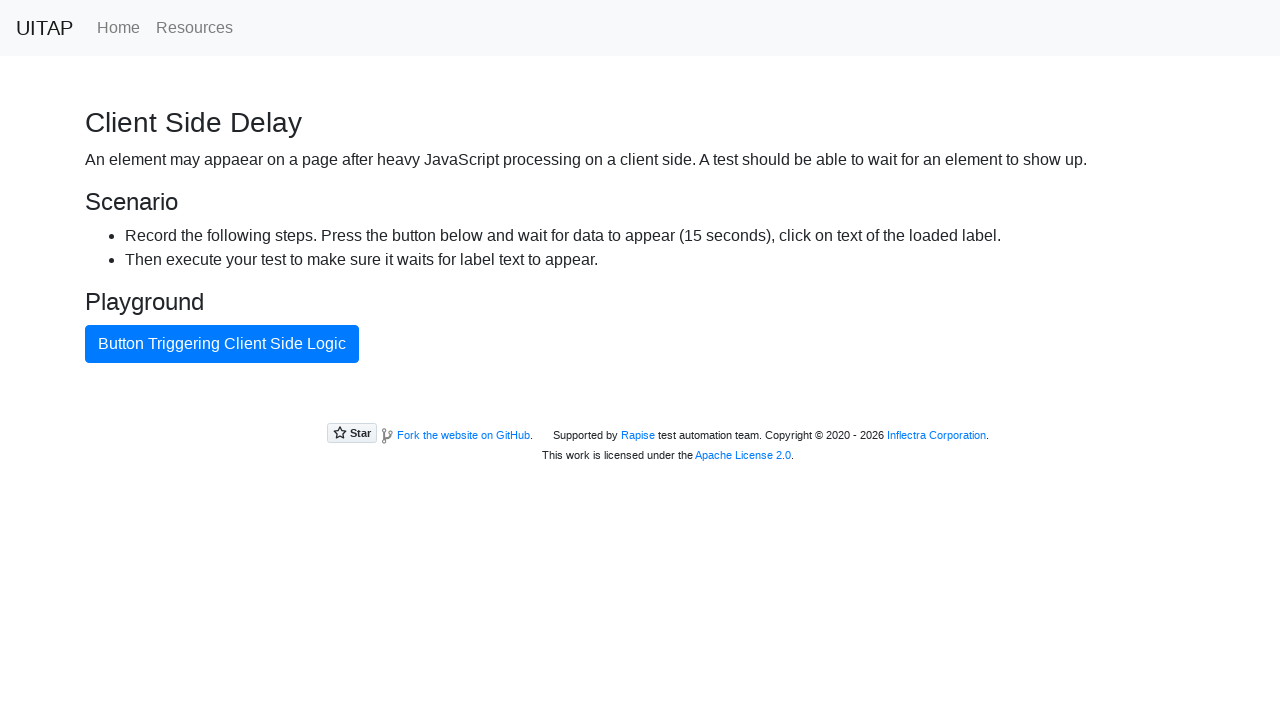

Clicked UITAP logo in navbar at (44, 28) on a.navbar-brand
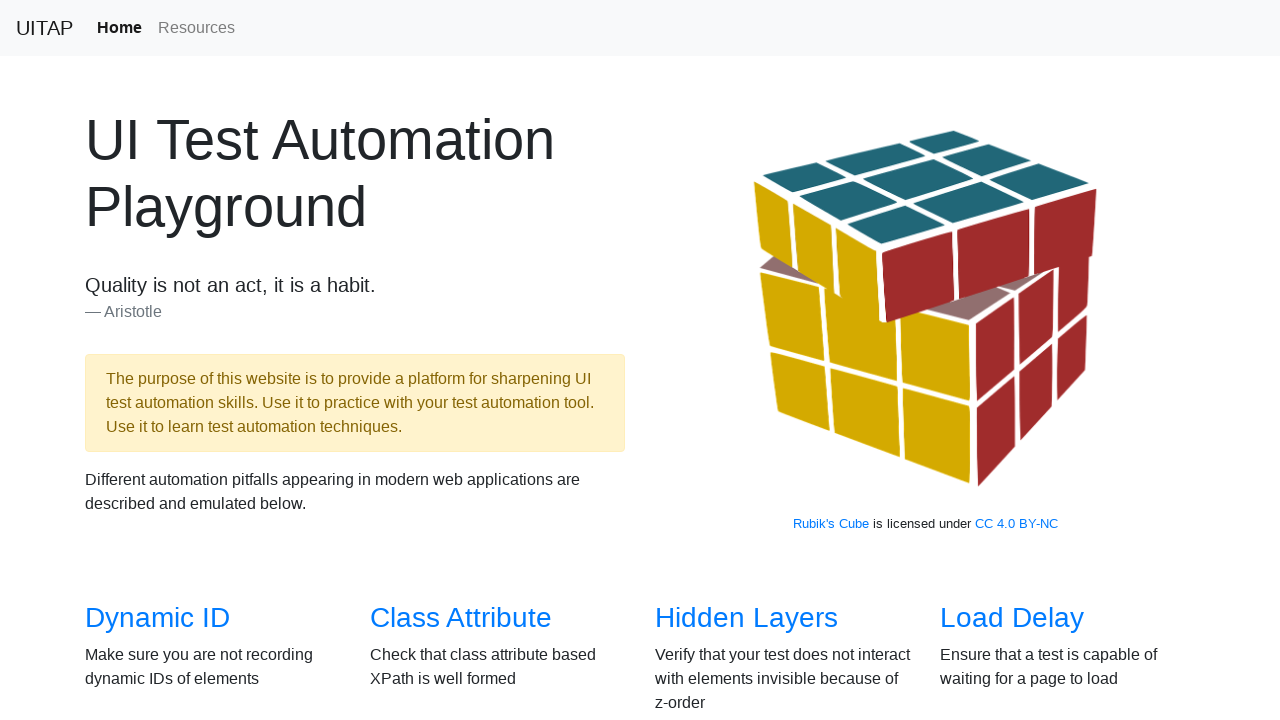

Main page title element loaded
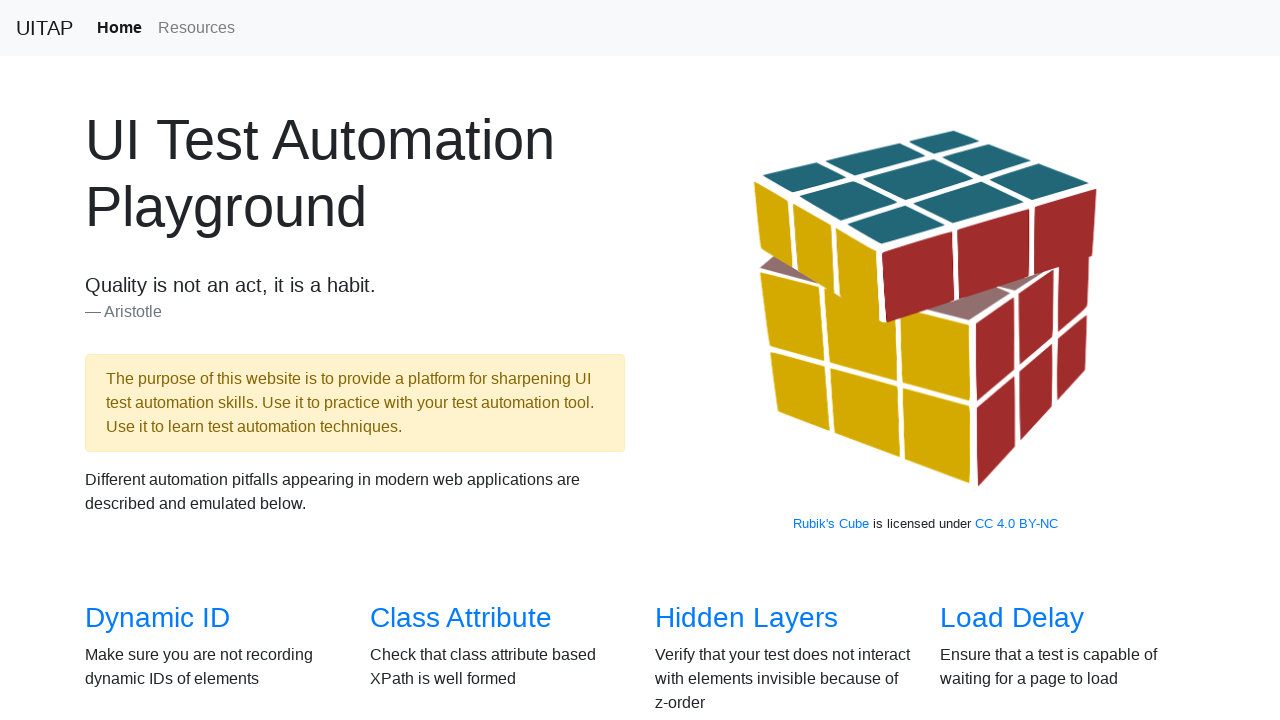

Verified UI Test Automation Playground title is visible
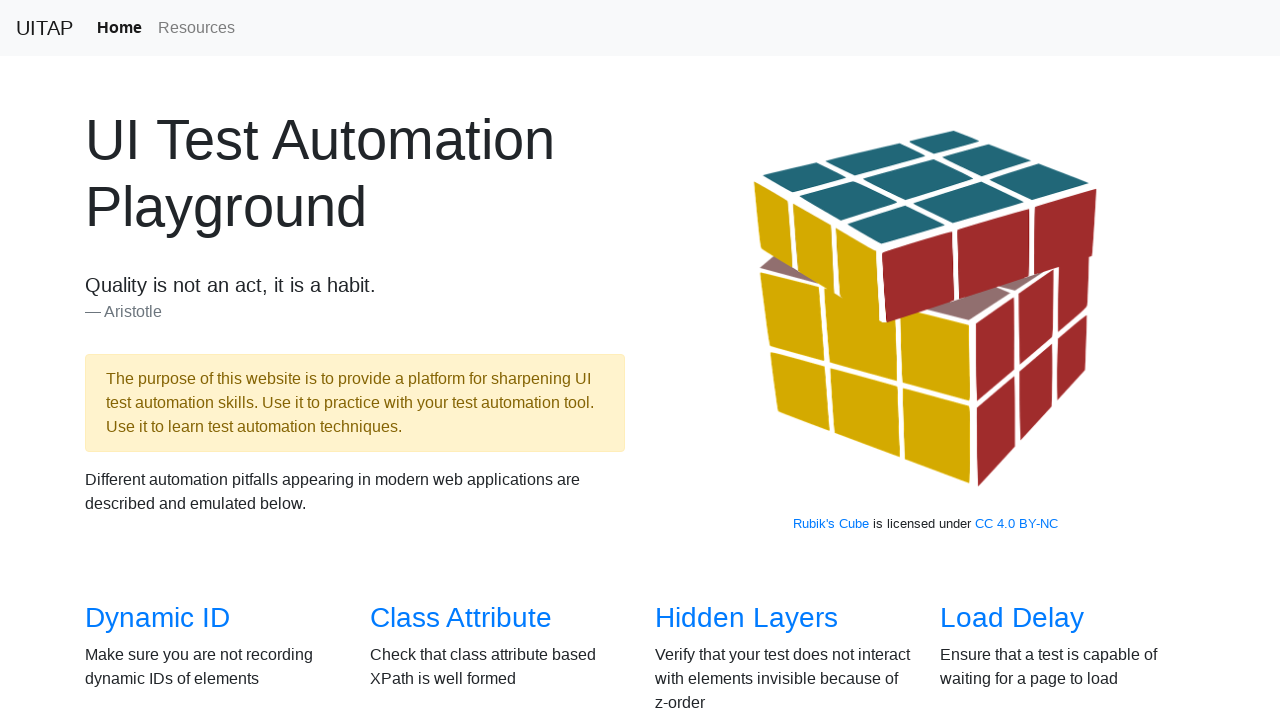

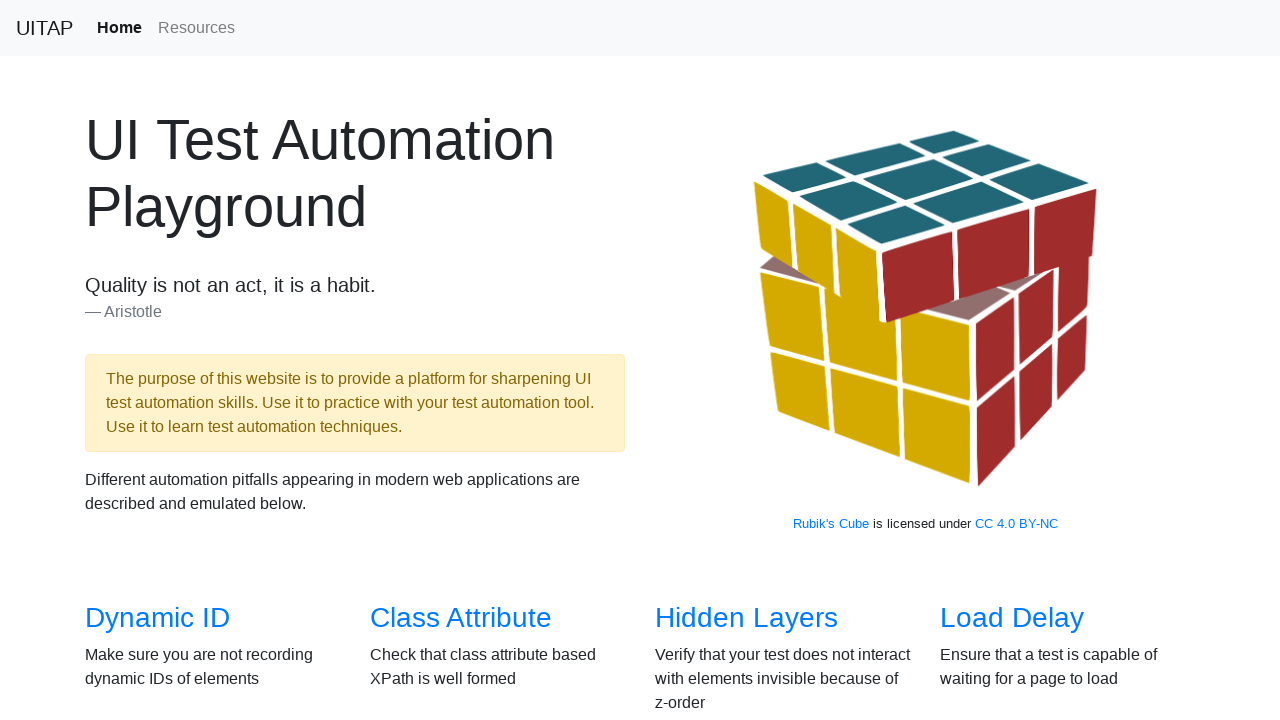